Tests table sorting functionality by clicking on a column header to sort, verifying the sort order, and then searching for a specific item ("Rice") across paginated results to retrieve its price

Starting URL: https://rahulshettyacademy.com/seleniumPractise/#/offers

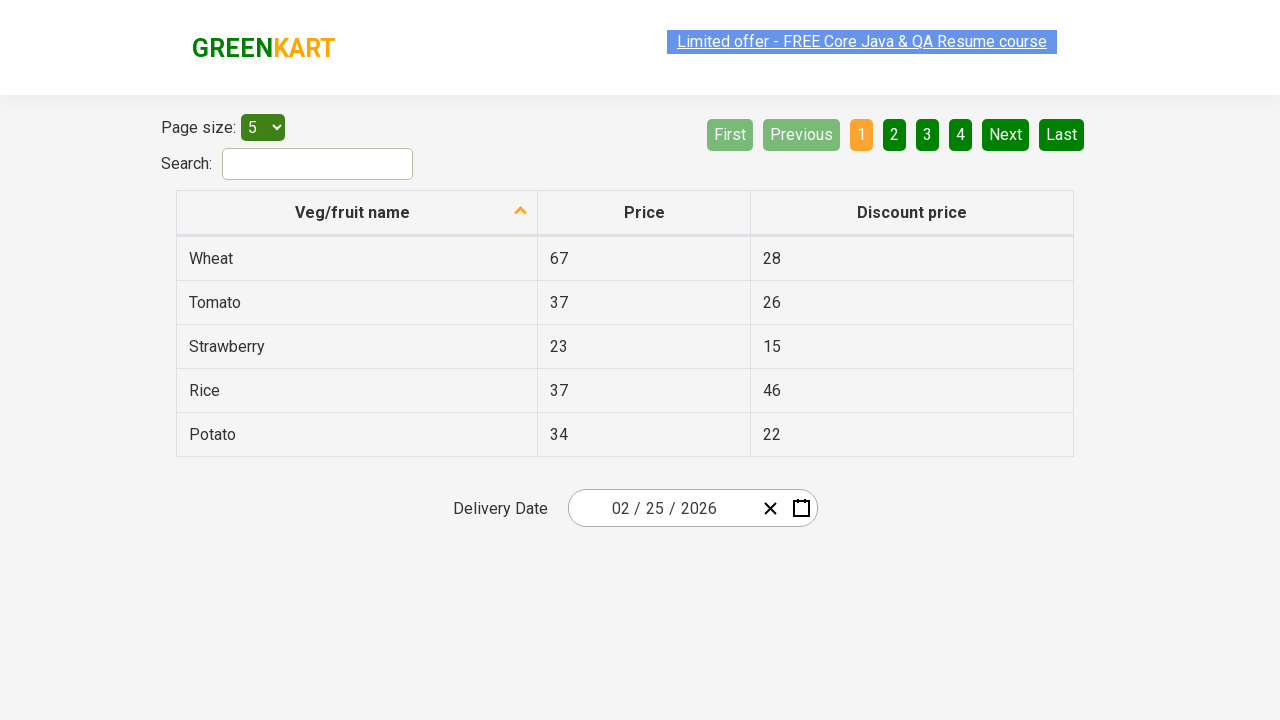

Clicked first column header to sort table at (357, 213) on xpath=//tr/th[1]
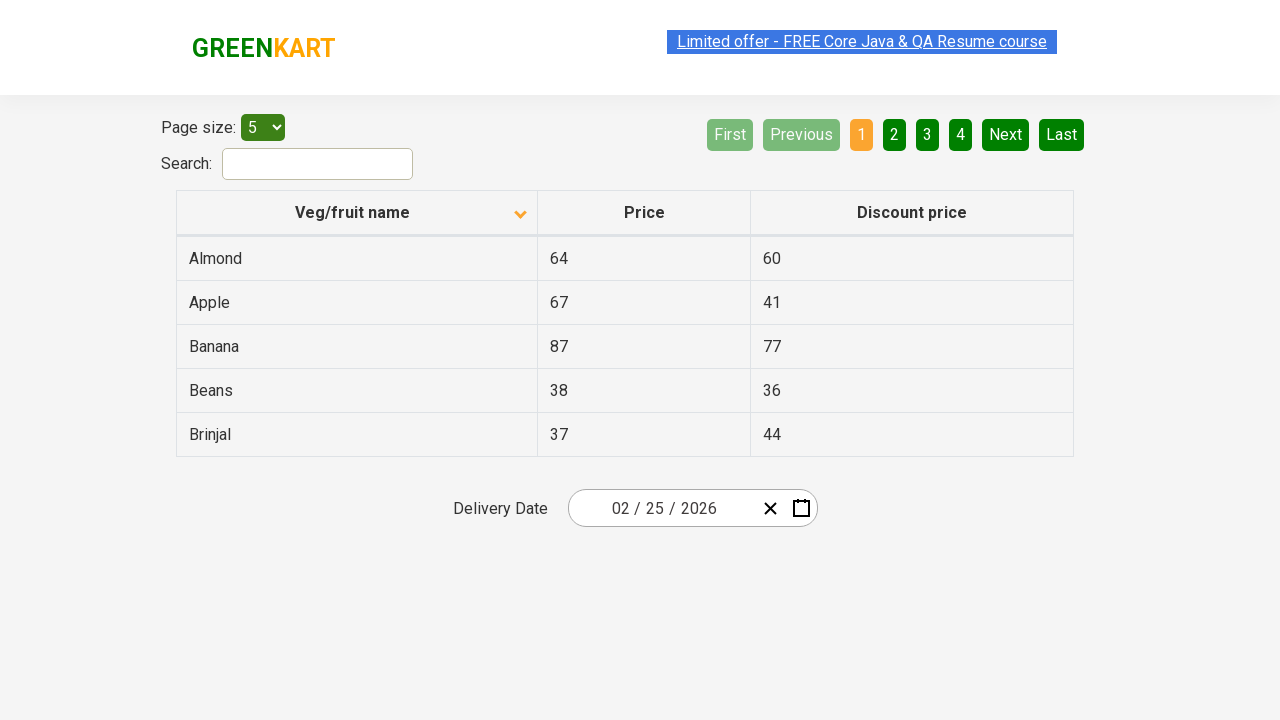

Retrieved all elements from first column
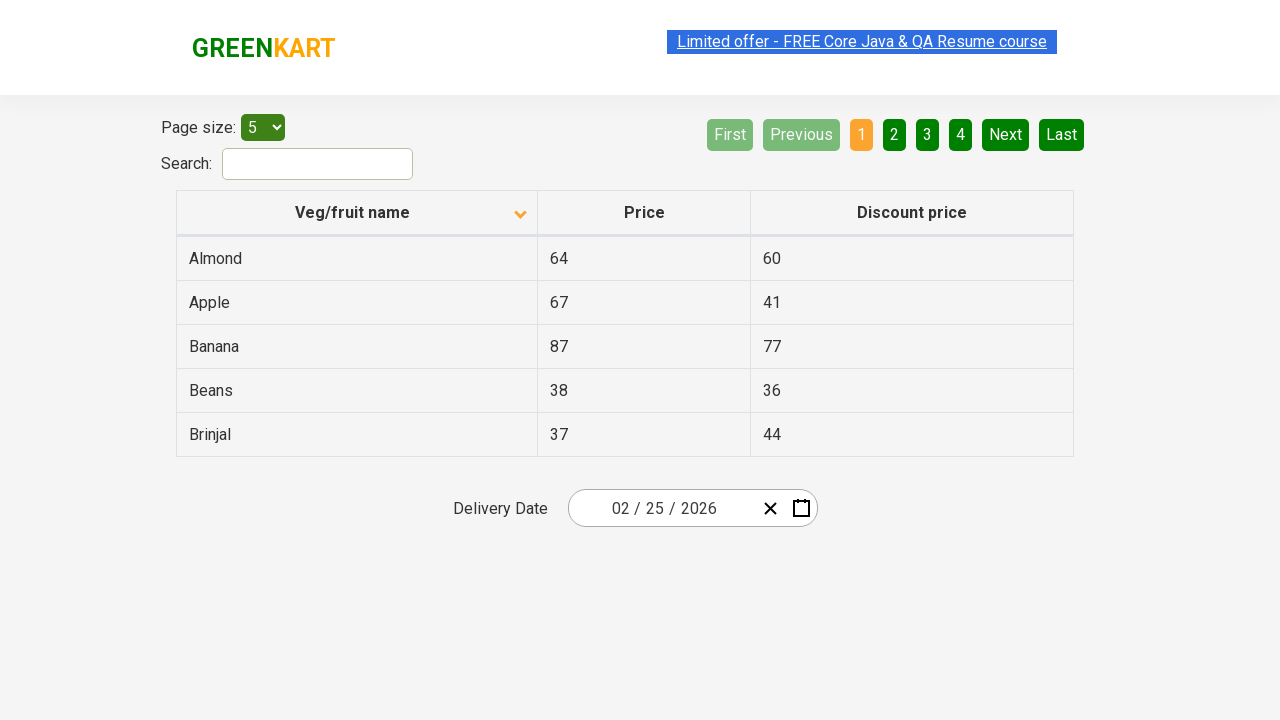

Verified that table is sorted correctly in ascending order
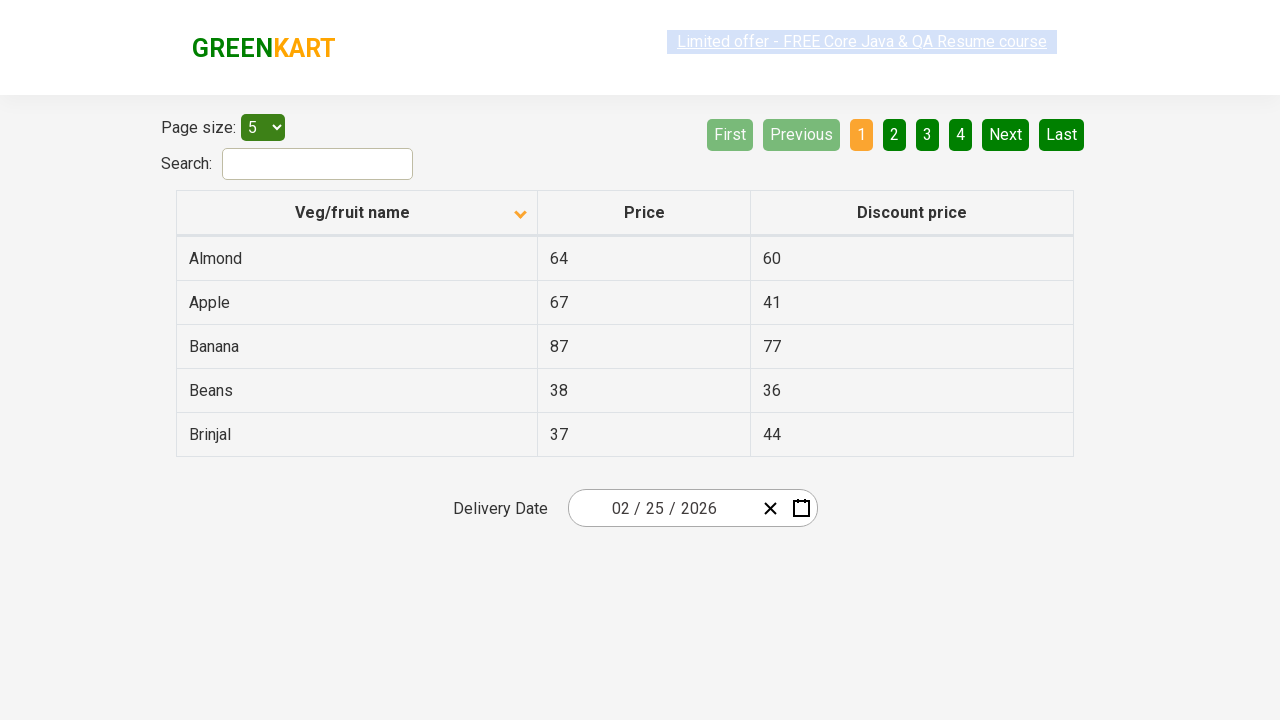

Retrieved rows from current page to search for Rice
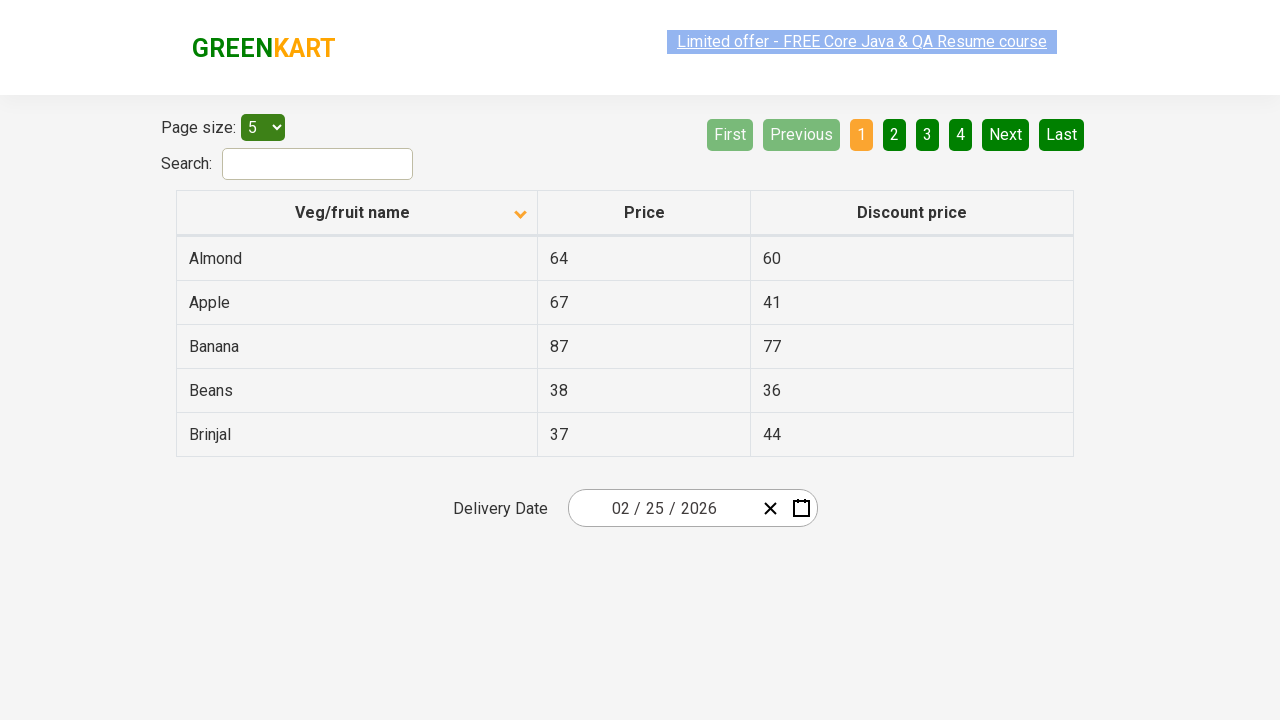

Clicked Next button to navigate to next page at (1006, 134) on [aria-label='Next']
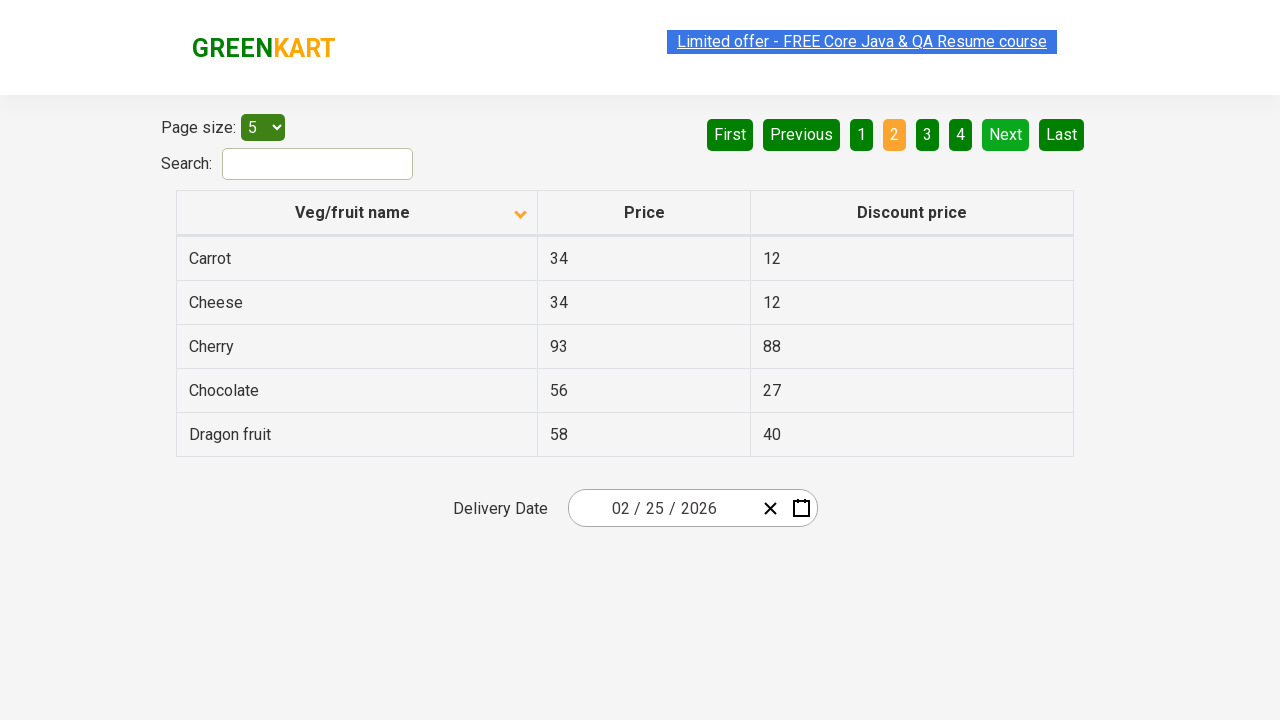

Waited for next page to load
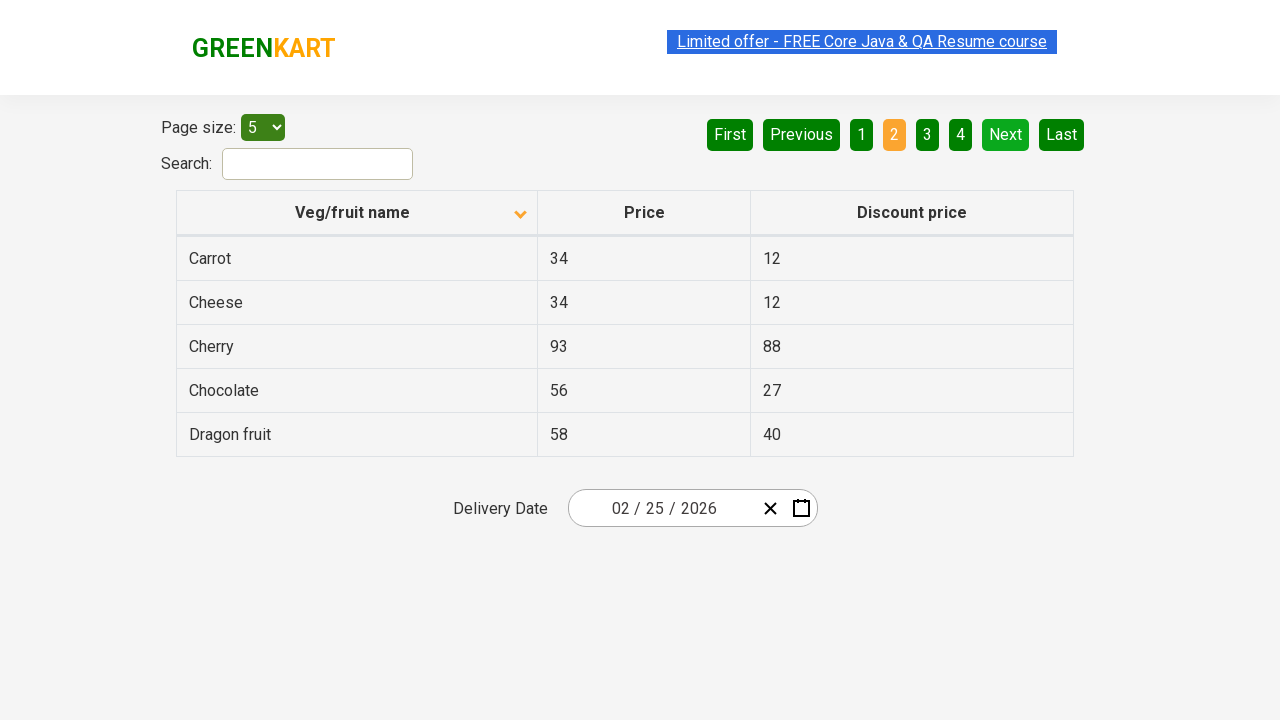

Retrieved rows from current page to search for Rice
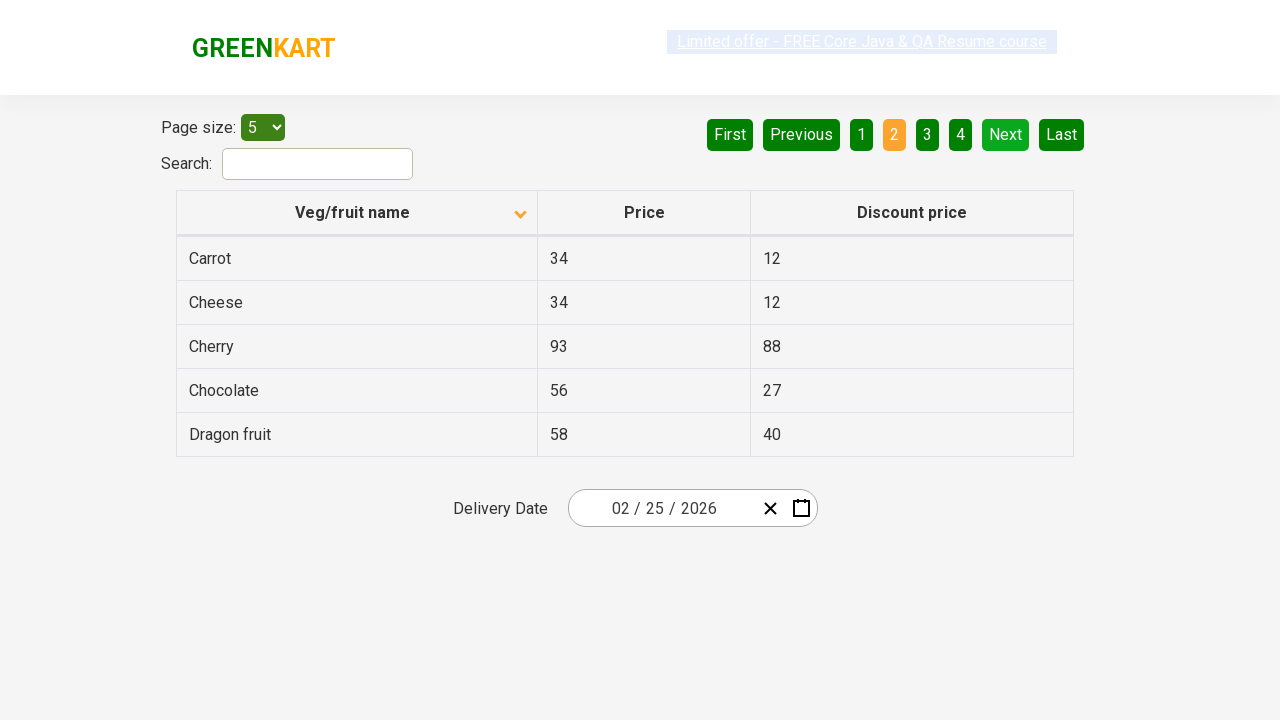

Clicked Next button to navigate to next page at (1006, 134) on [aria-label='Next']
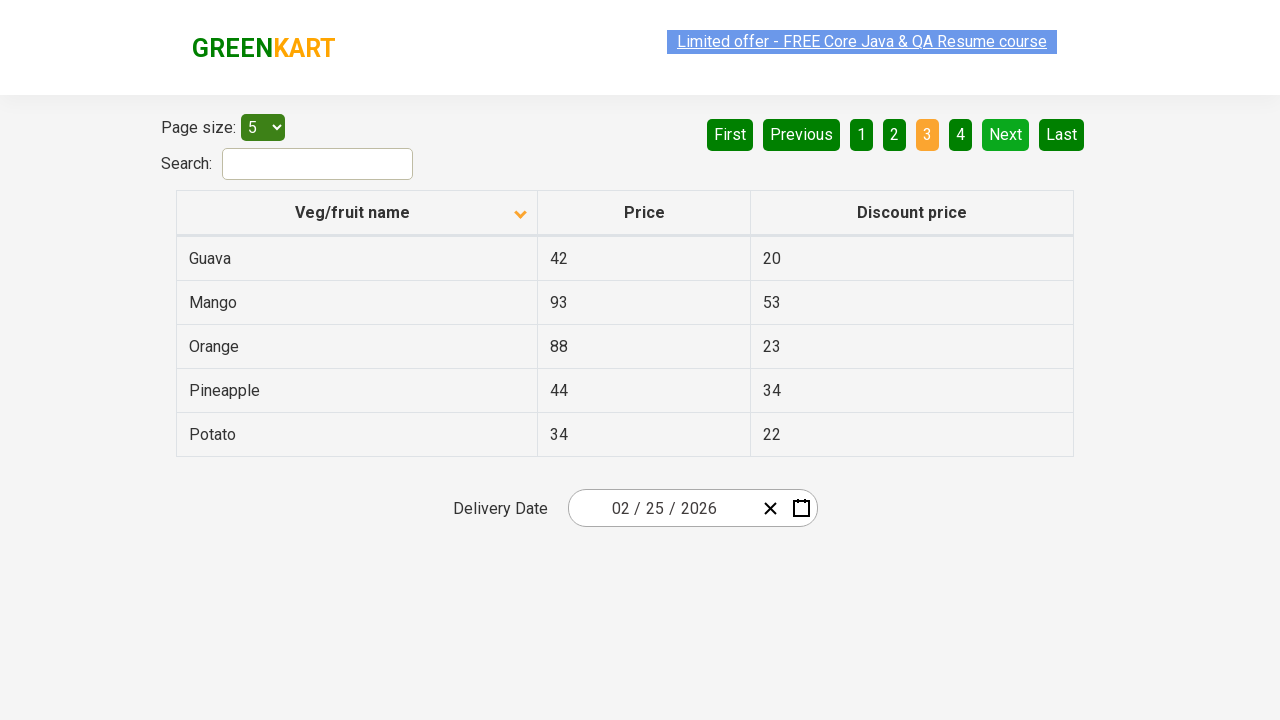

Waited for next page to load
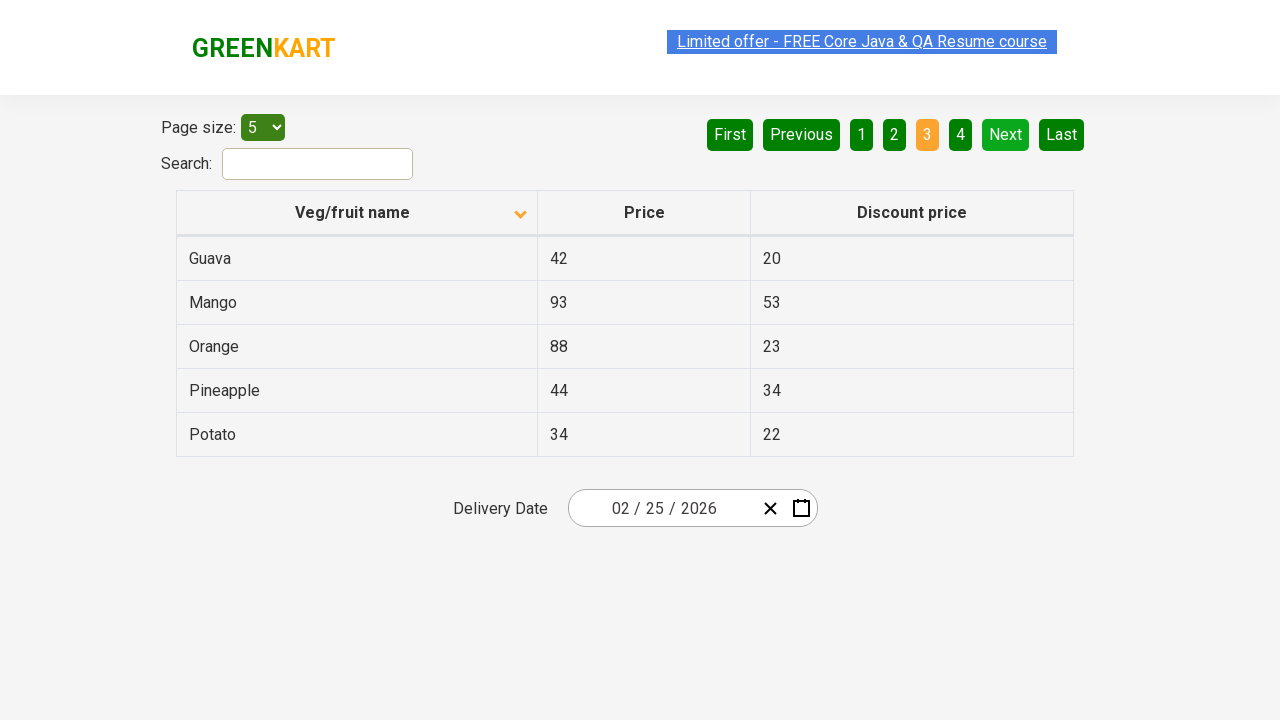

Retrieved rows from current page to search for Rice
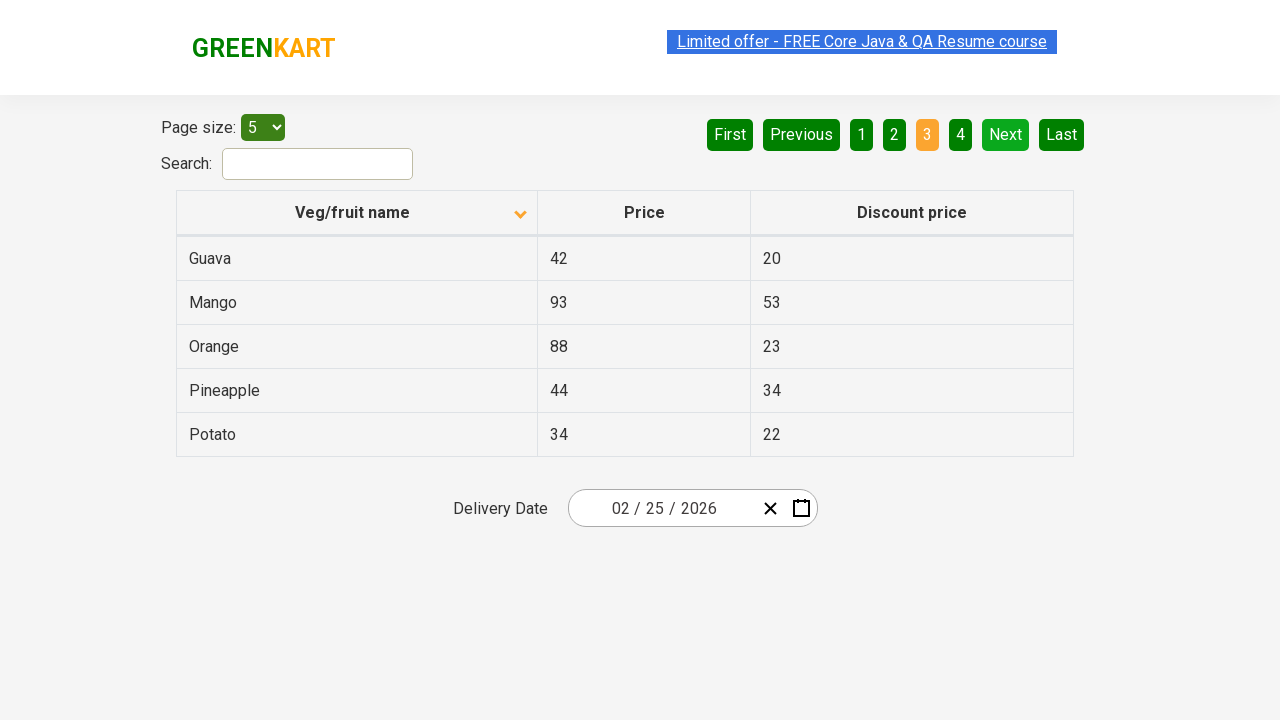

Clicked Next button to navigate to next page at (1006, 134) on [aria-label='Next']
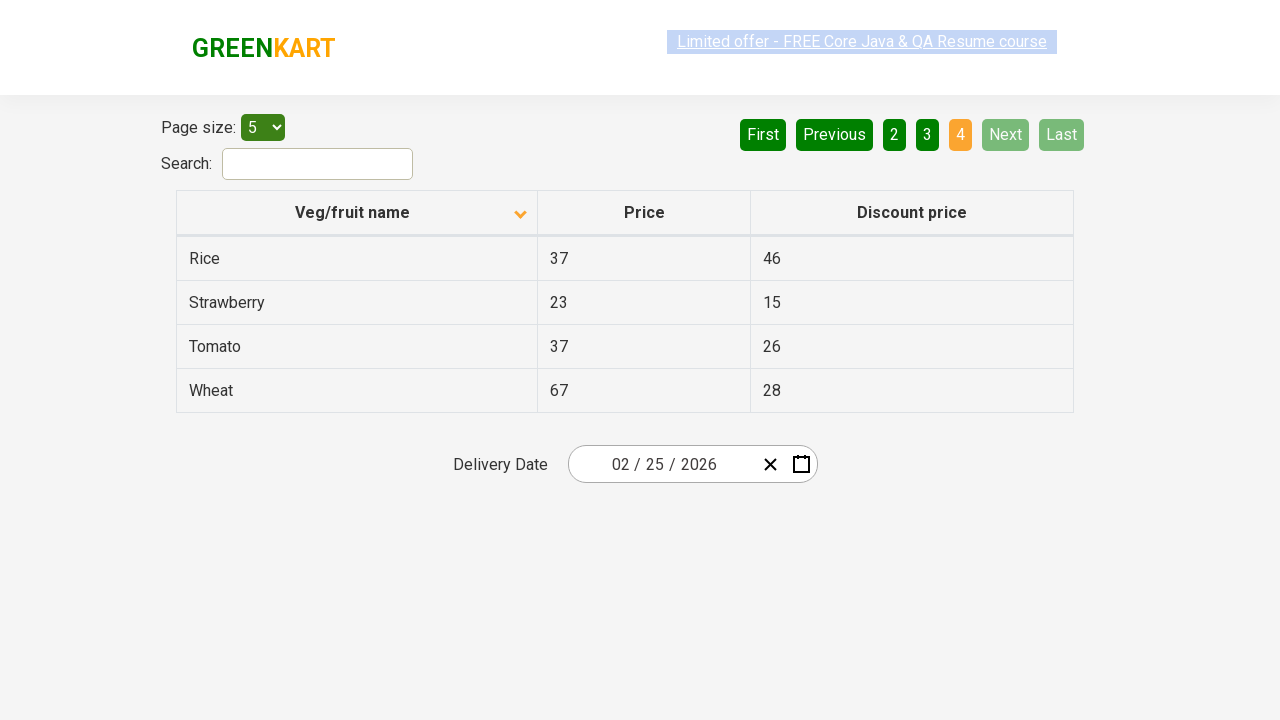

Waited for next page to load
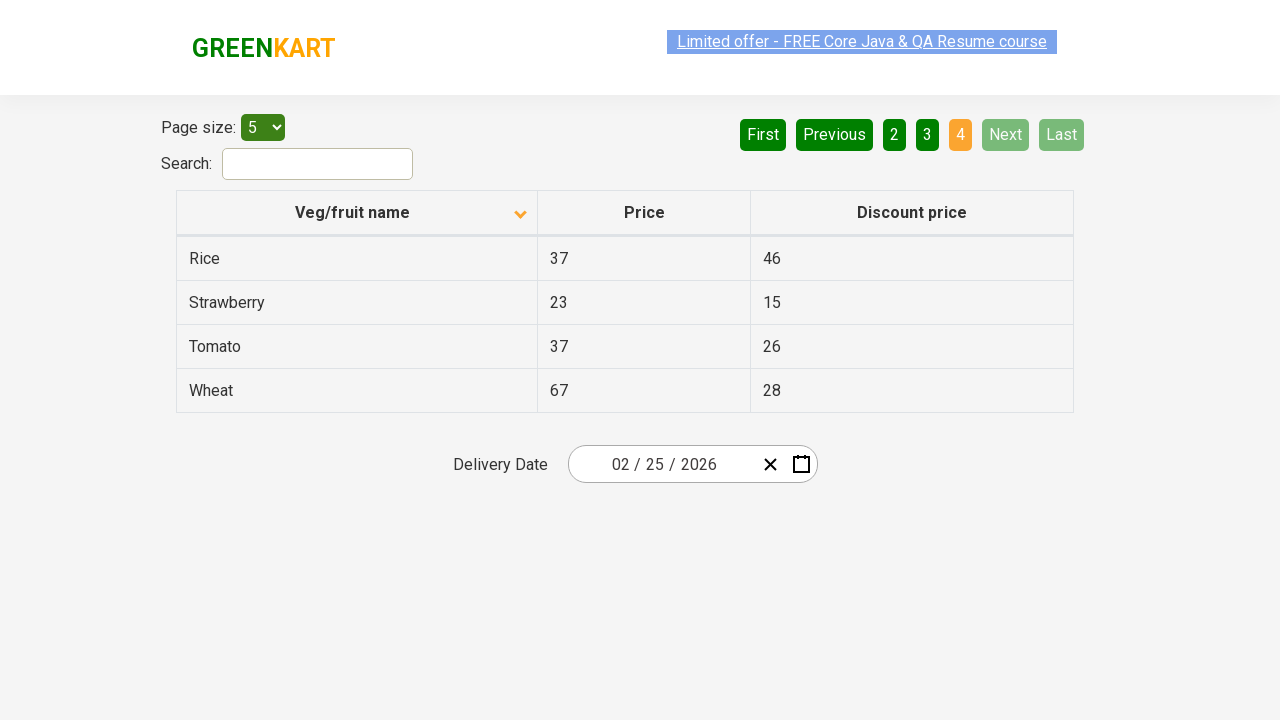

Retrieved rows from current page to search for Rice
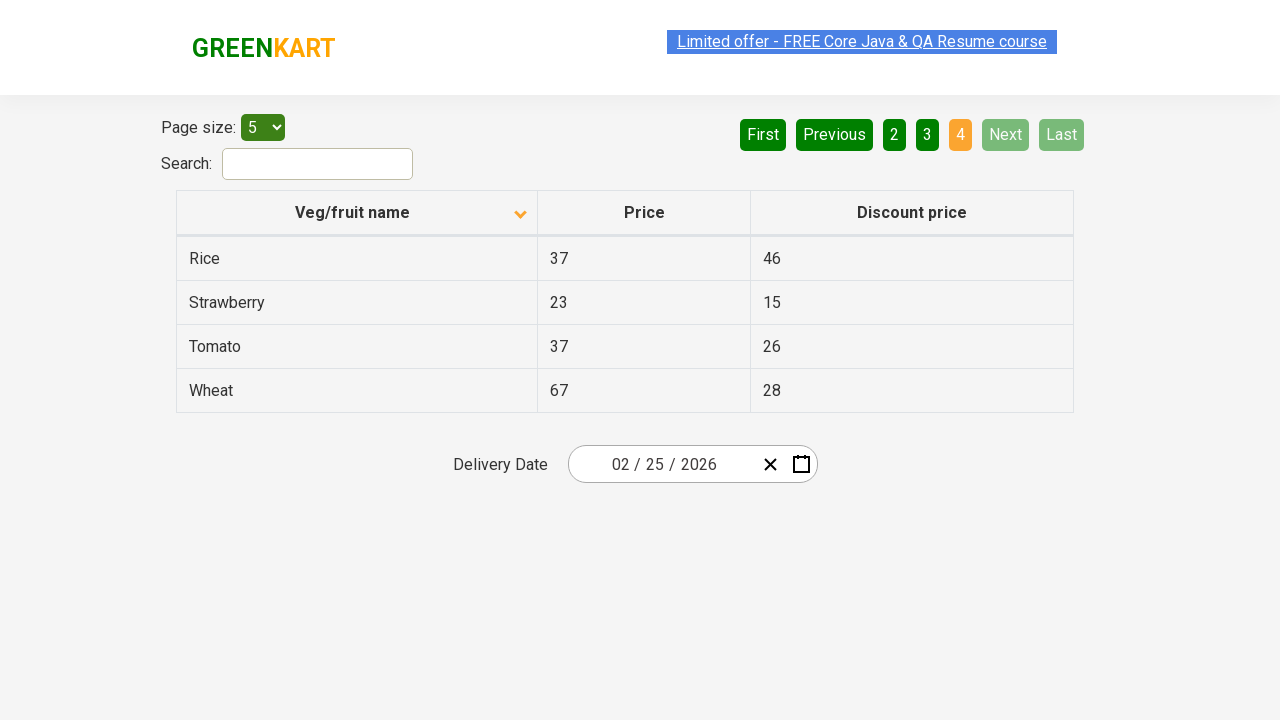

Found Rice item and retrieved its price: 37
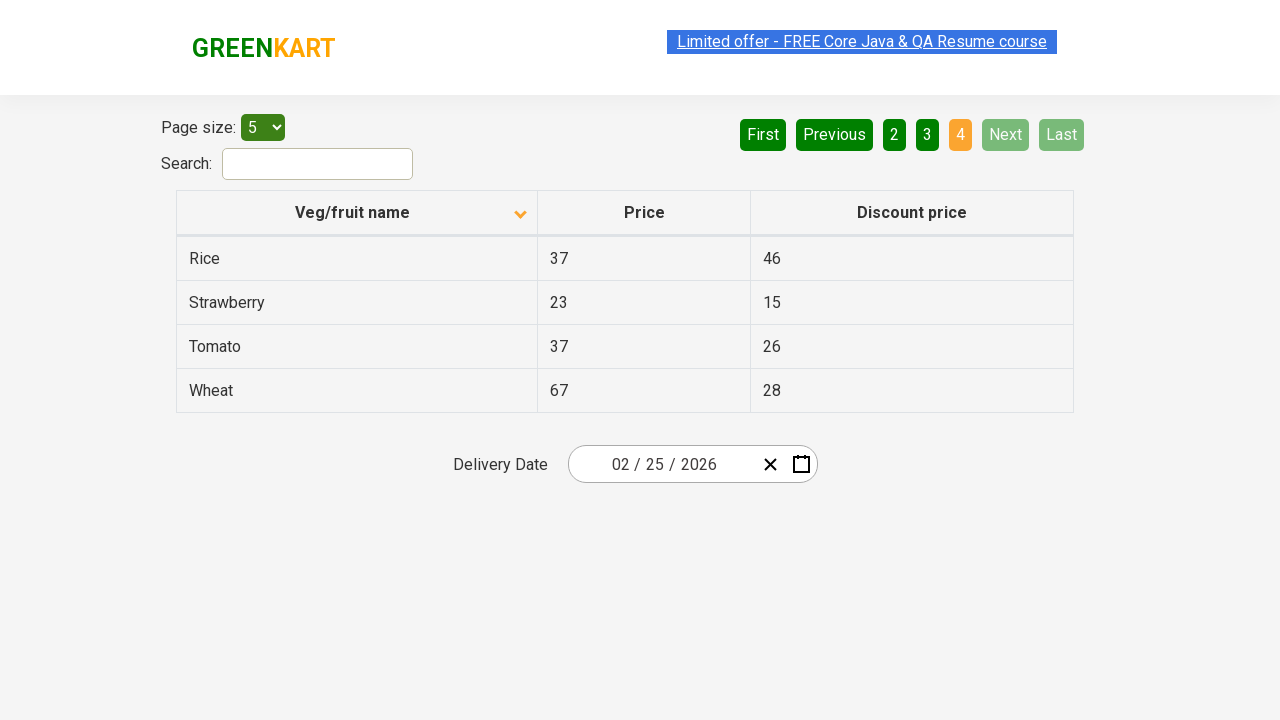

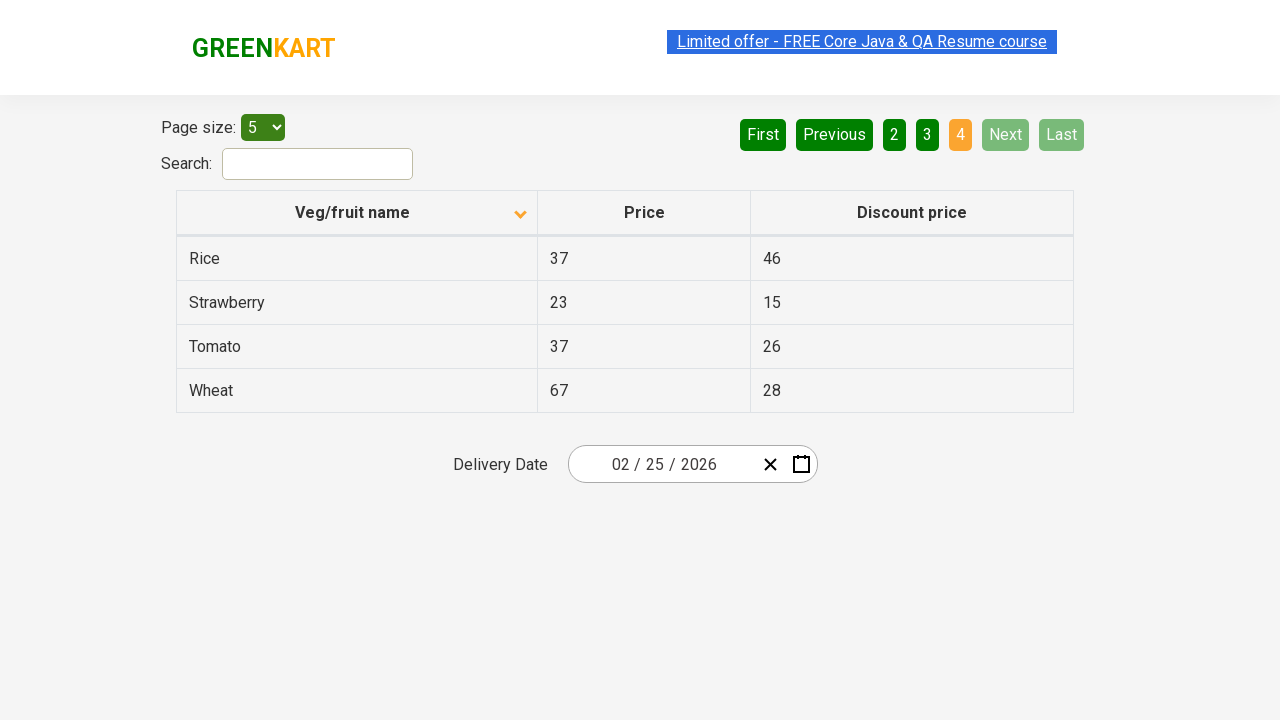